Tests phone number validation by entering invalid mobile numbers (with alphabets and less than 10 digits) and verifying error states.

Starting URL: https://demoqa.com/automation-practice-form

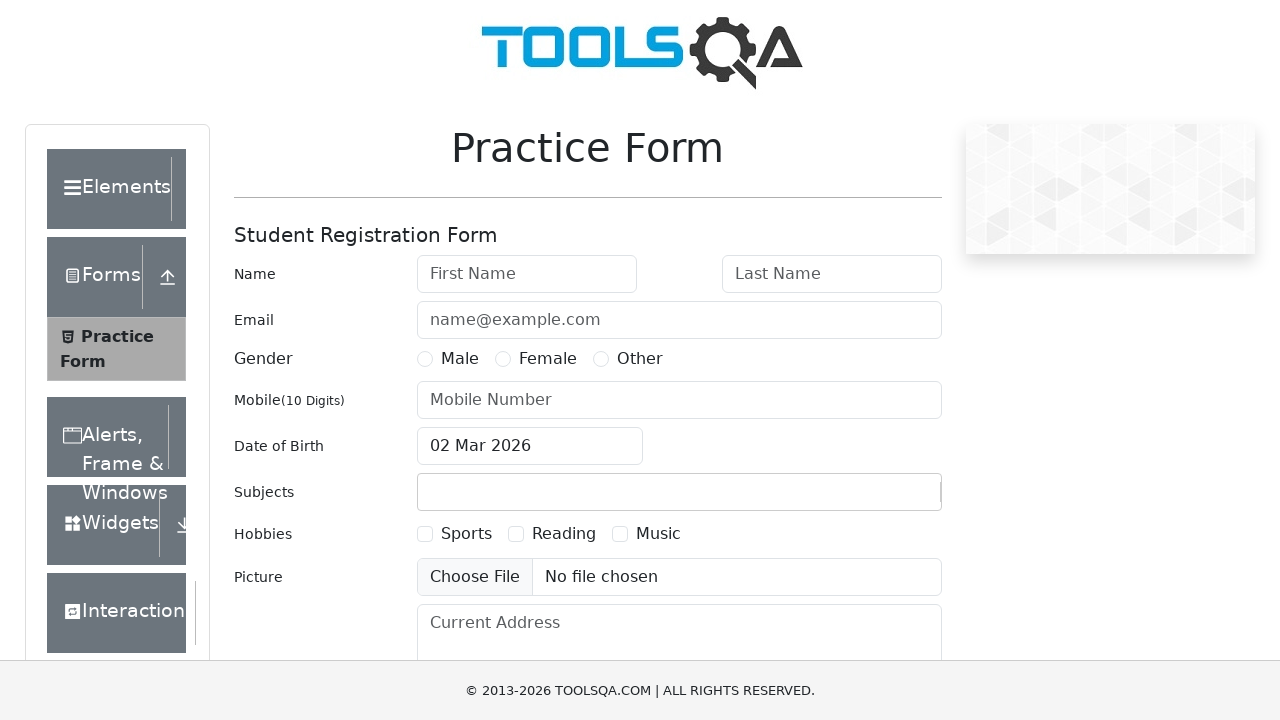

Entered invalid mobile number with alphabets 'abc1234567' in phone field on #userNumber
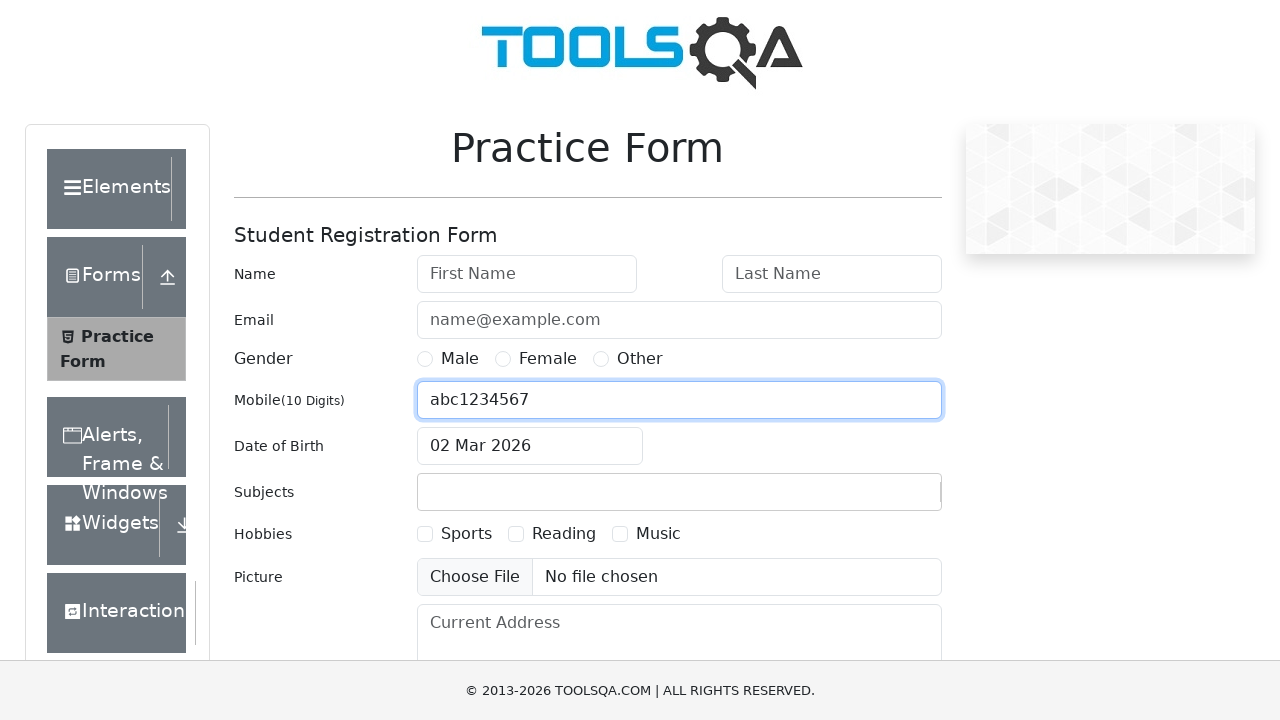

Clicked submit button to validate phone field with alphabetic characters at (885, 499) on #submit
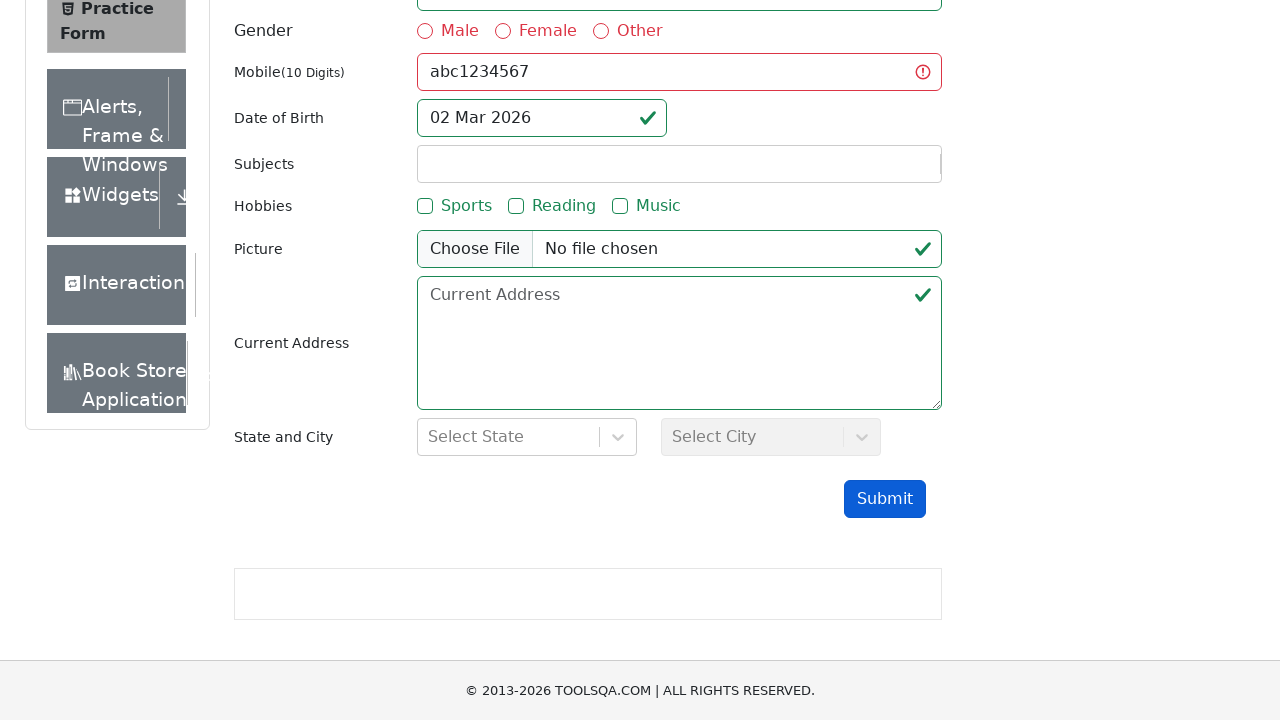

Waited 500ms for validation error to appear
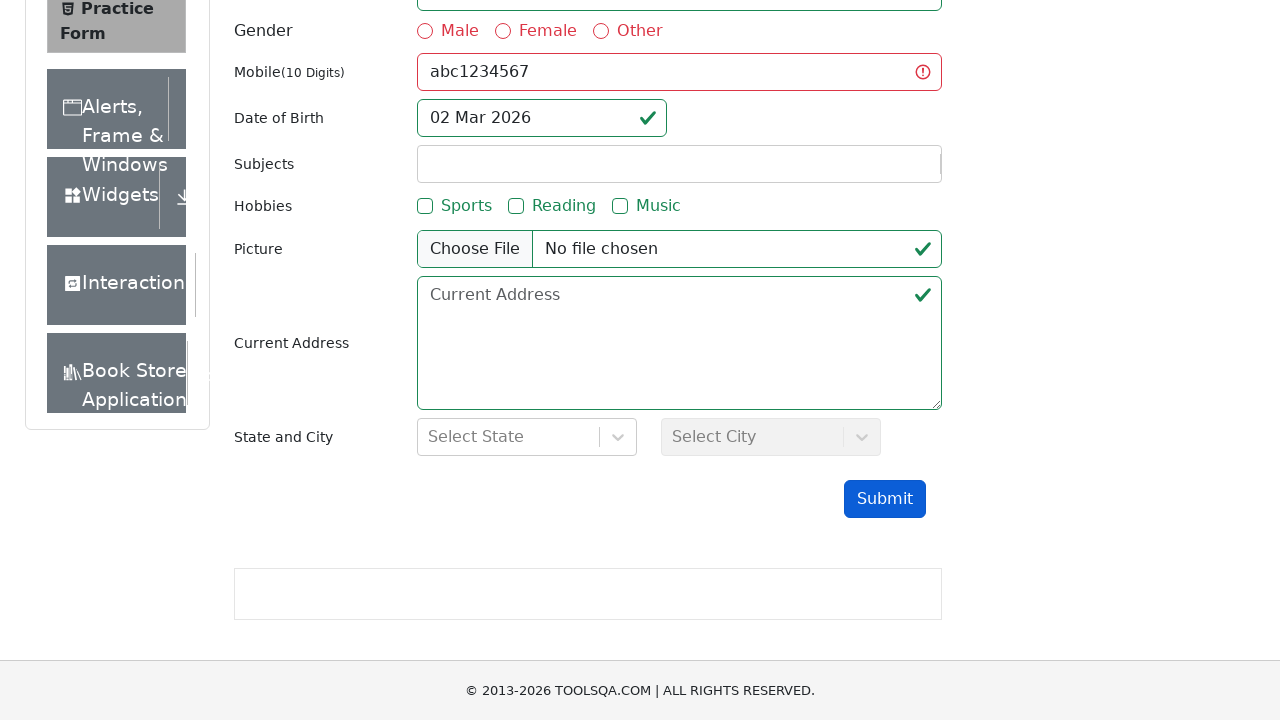

Cleared phone number field on #userNumber
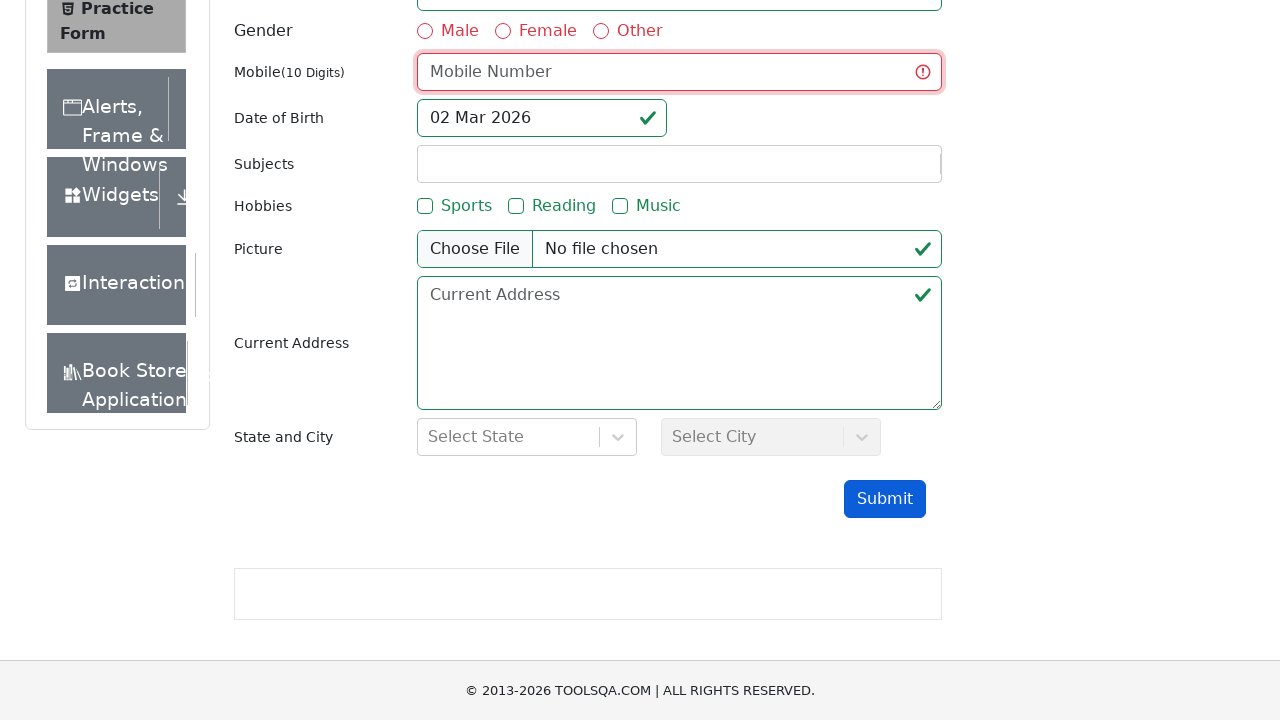

Entered invalid mobile number with less than 10 digits '12345' in phone field on #userNumber
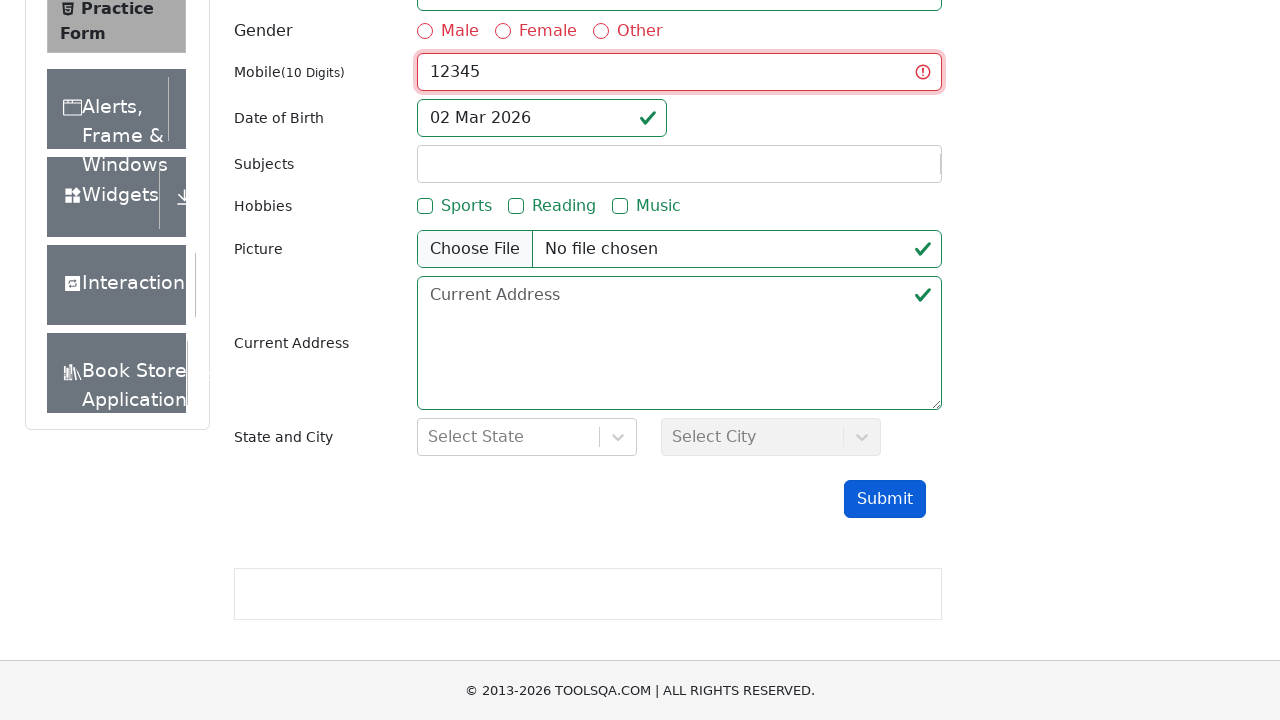

Clicked submit button to validate phone field with insufficient digits at (885, 499) on #submit
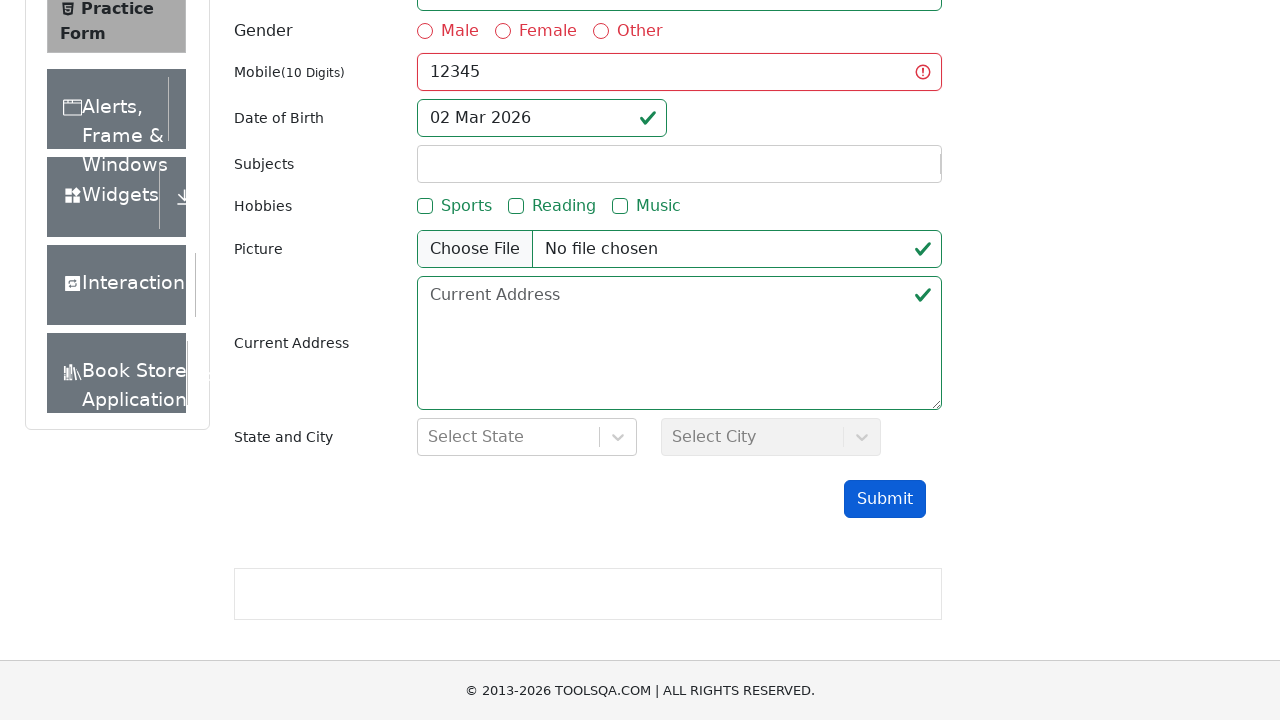

Waited 500ms for validation error to appear
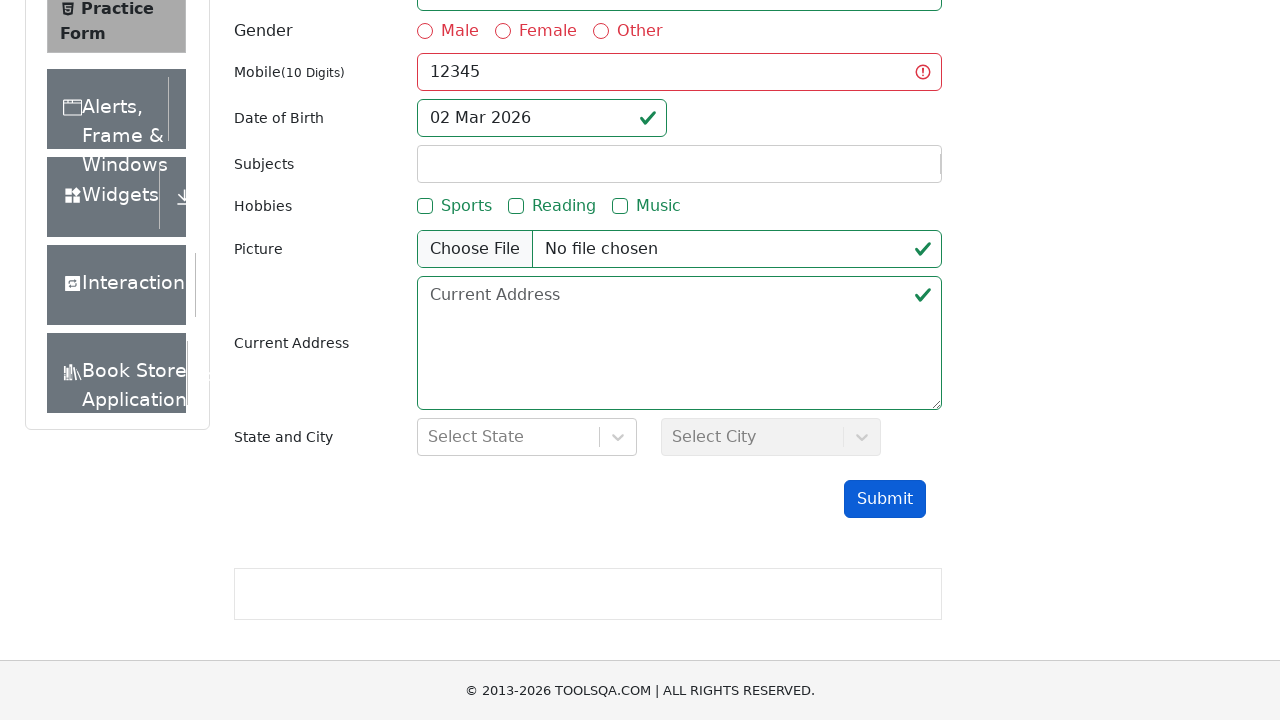

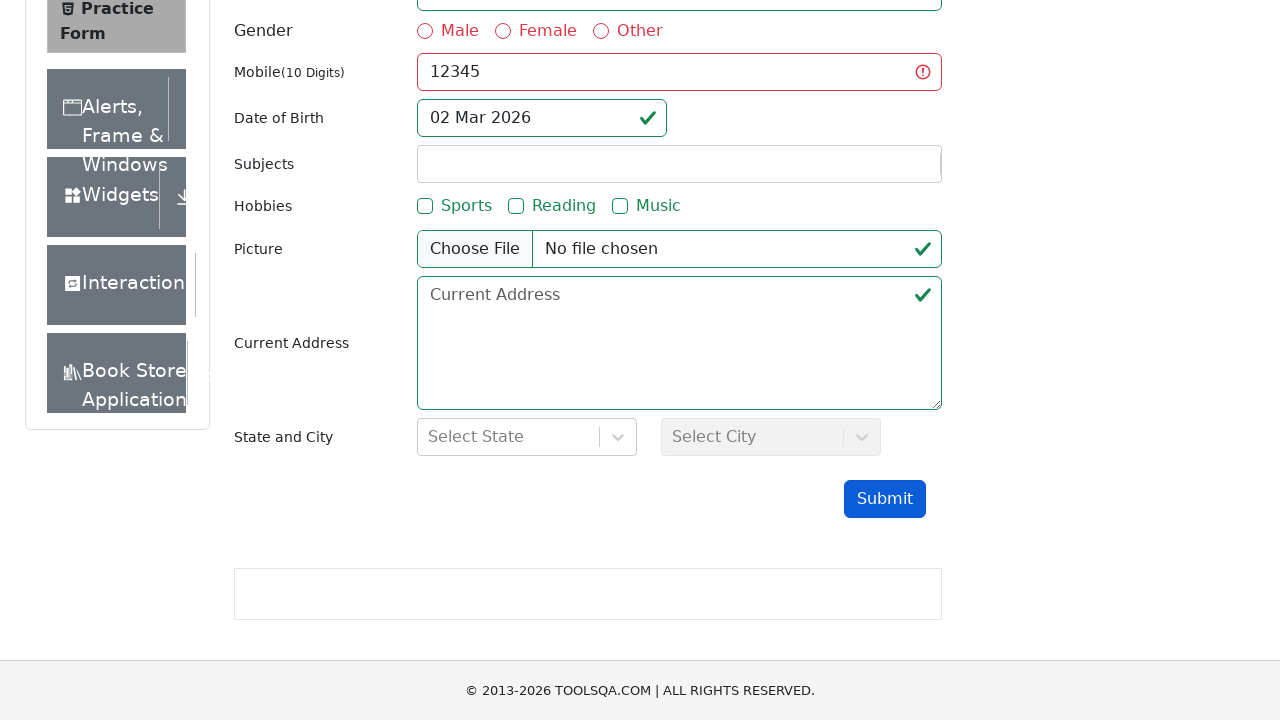